Tests an e-commerce site by searching for products containing "ber", adding them to cart, applying a promo code, and verifying the discount calculation

Starting URL: https://rahulshettyacademy.com/seleniumPractise/#/

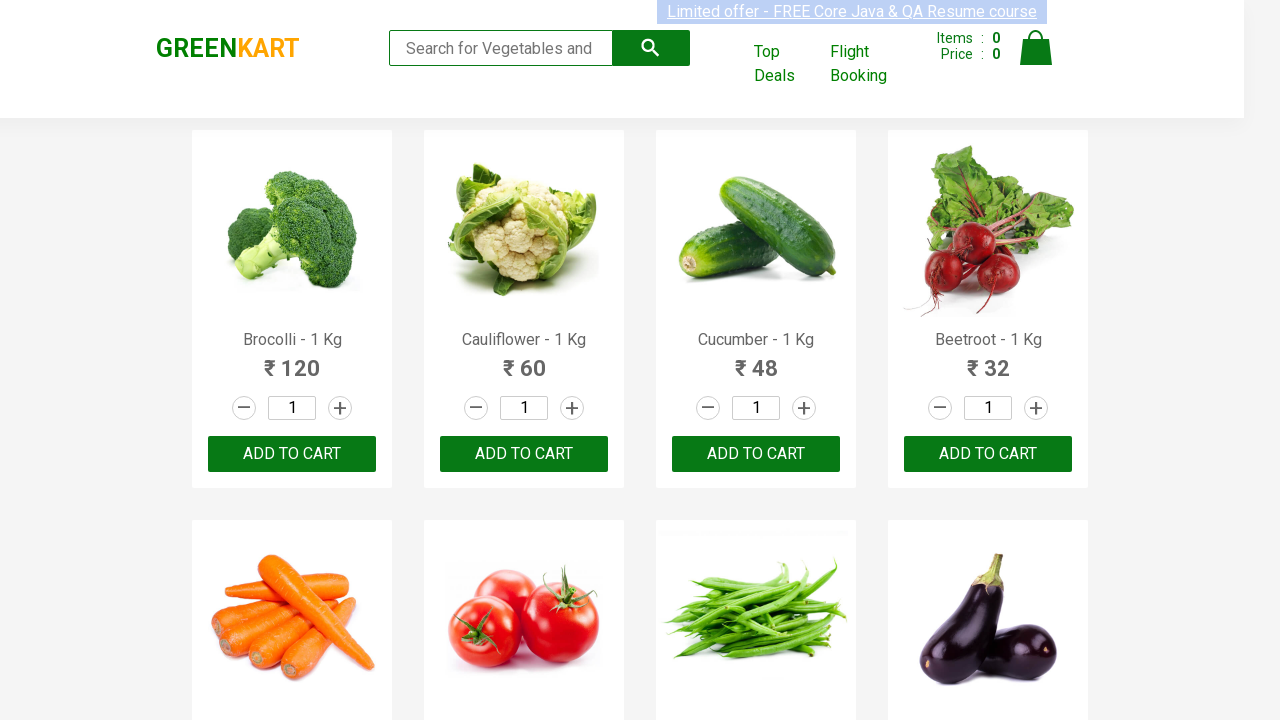

Filled search field with 'ber' to filter products on .search-keyword
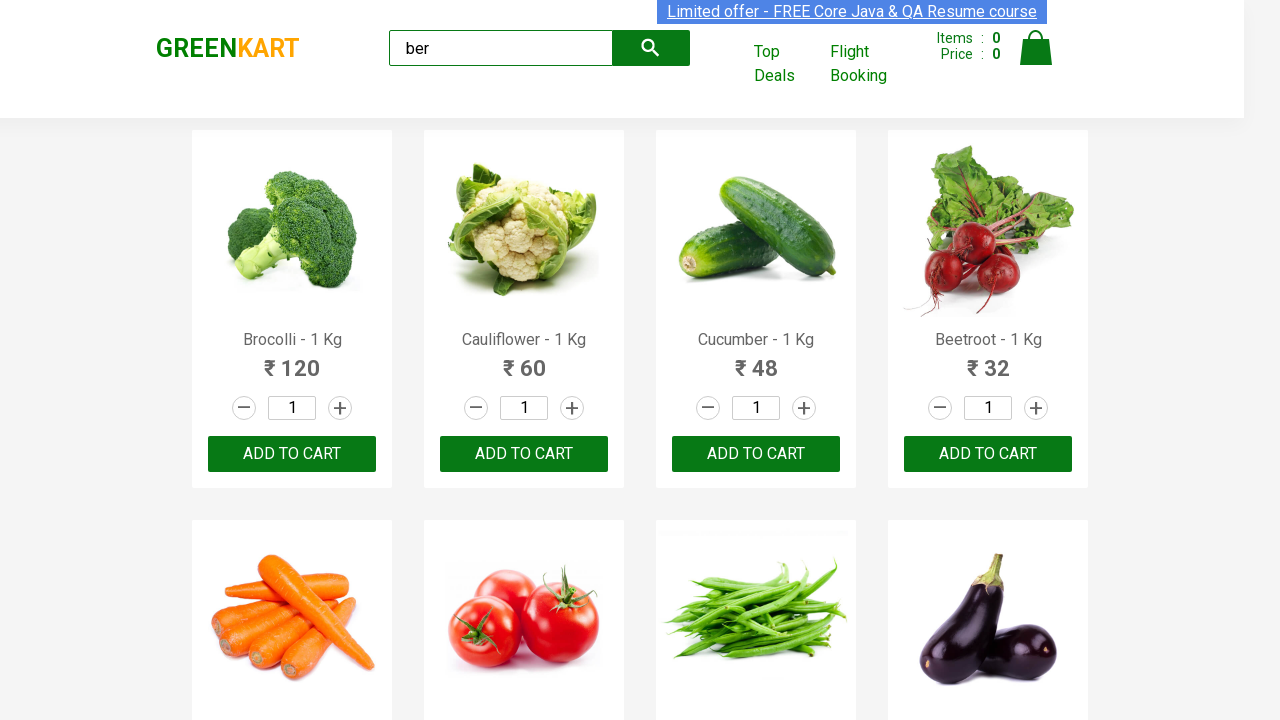

Waited for product filtering to complete
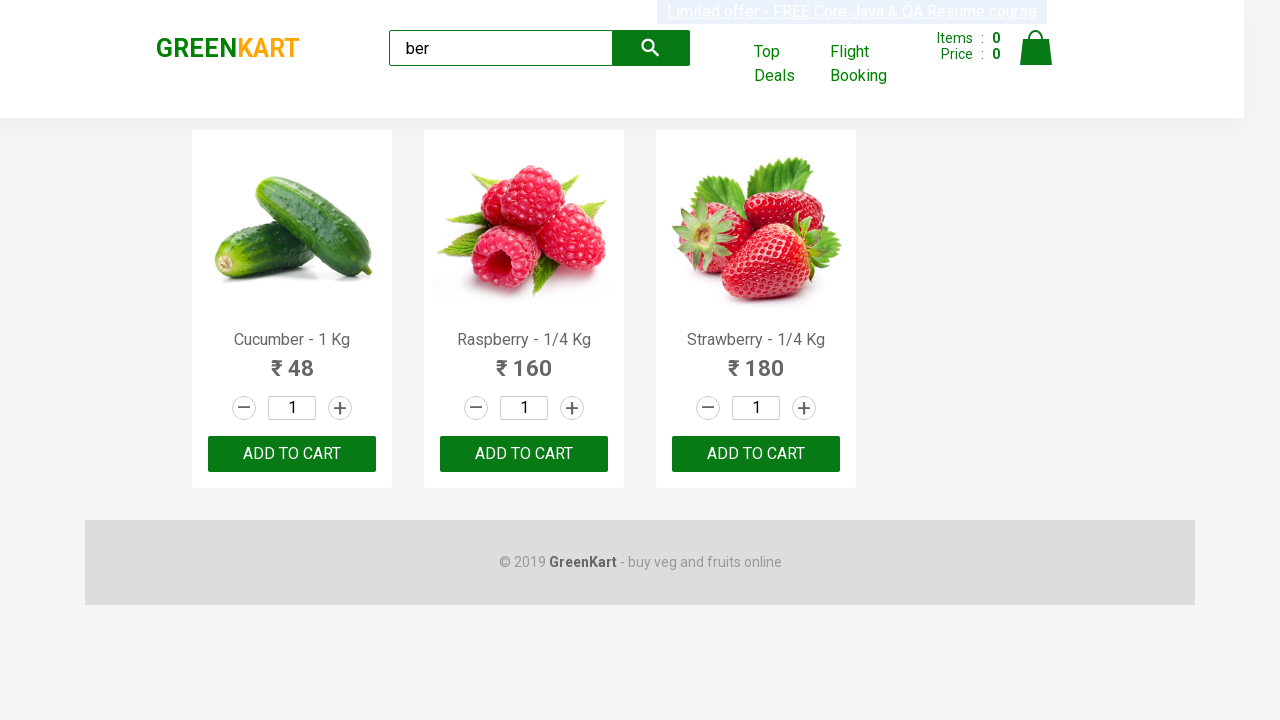

Retrieved 3 filtered products containing 'ber'
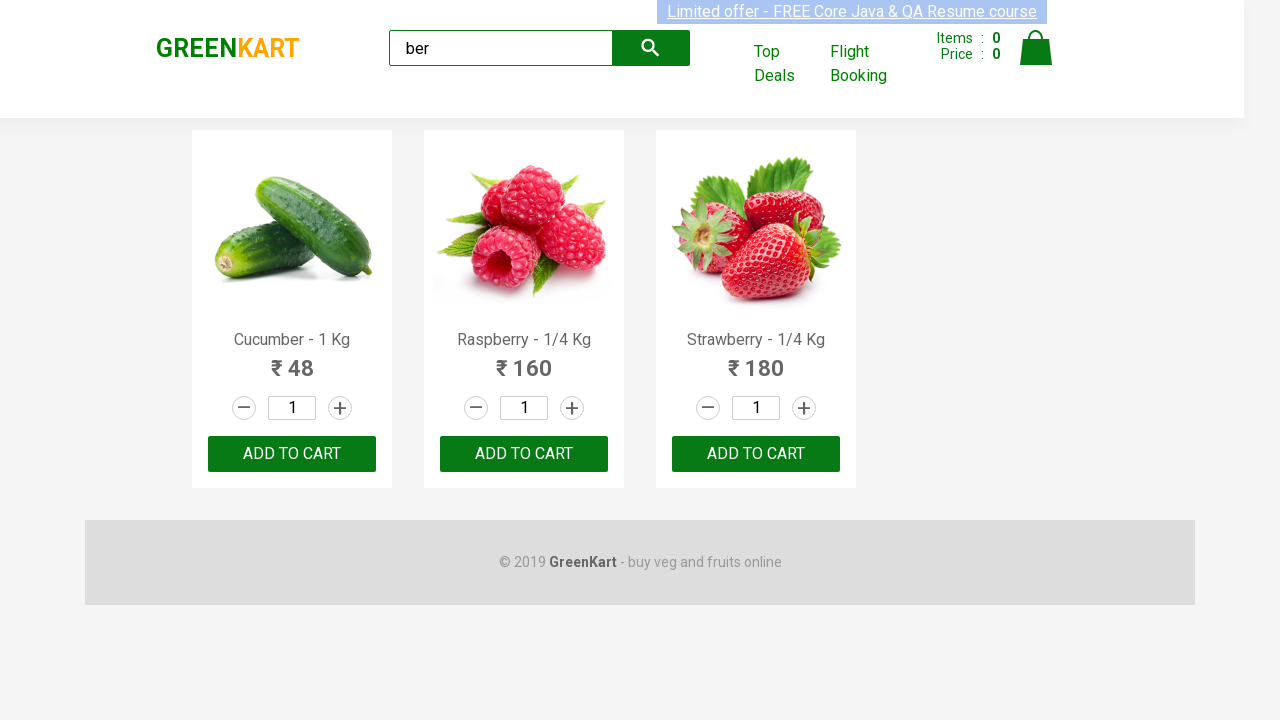

Clicked 'Add to cart' button for a product at (292, 454) on .product-action >> nth=0 >> button
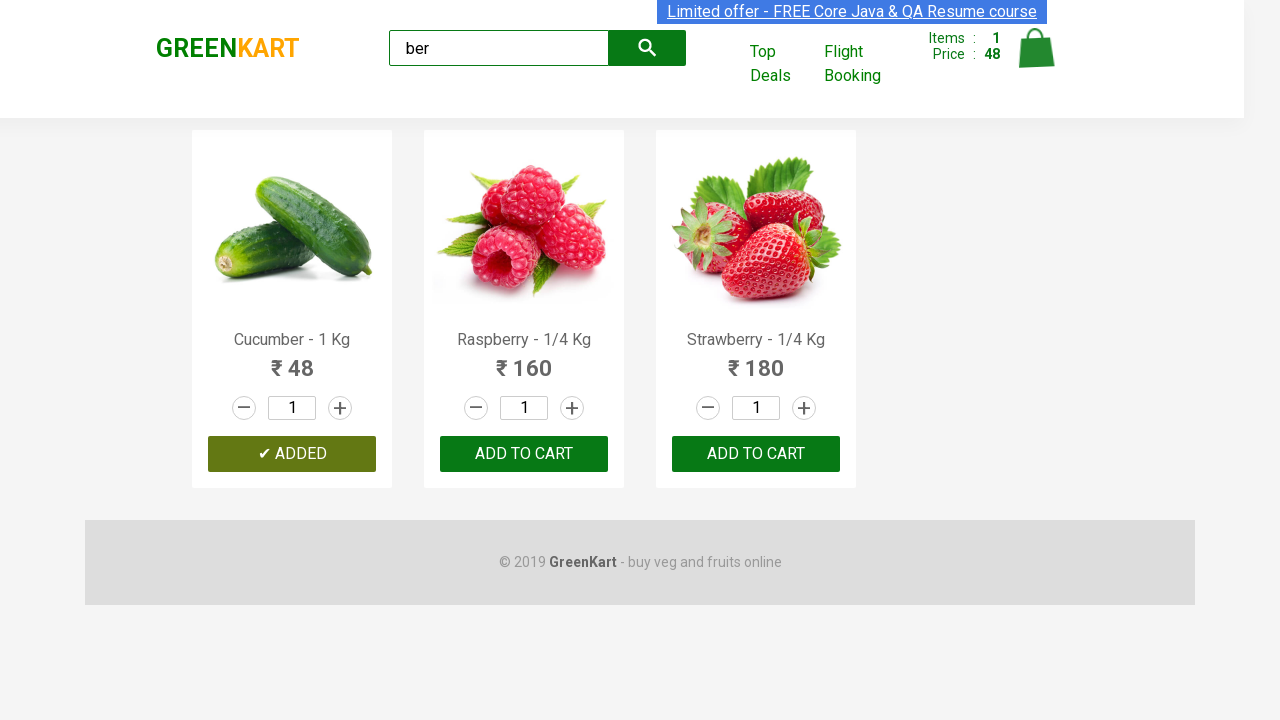

Clicked 'Add to cart' button for a product at (524, 454) on .product-action >> nth=1 >> button
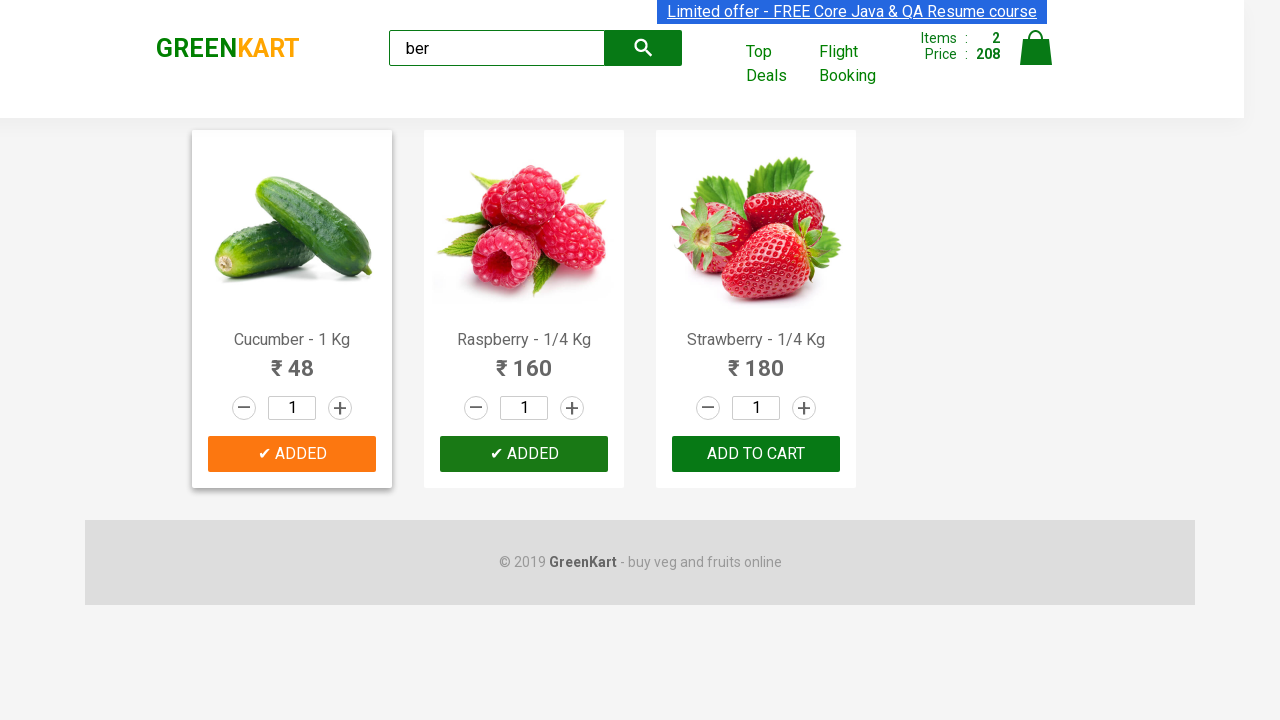

Clicked 'Add to cart' button for a product at (756, 454) on .product-action >> nth=2 >> button
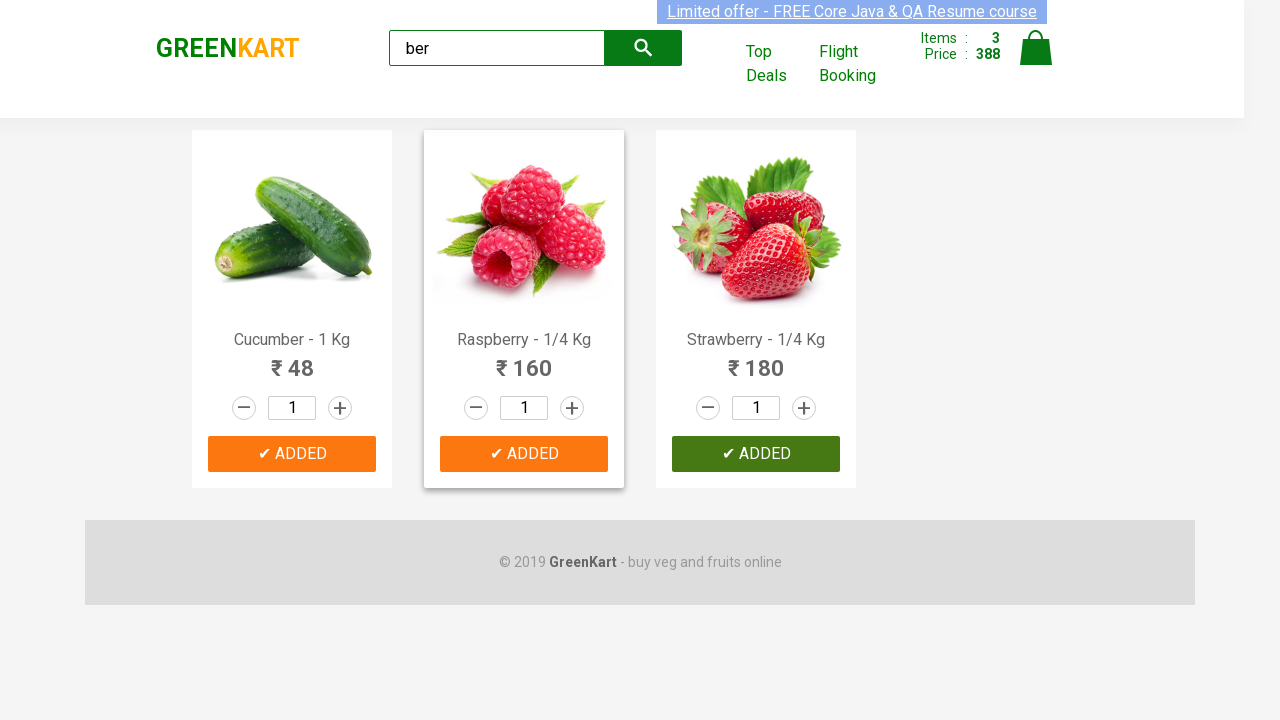

Clicked cart icon to view cart at (1036, 59) on .cart-icon
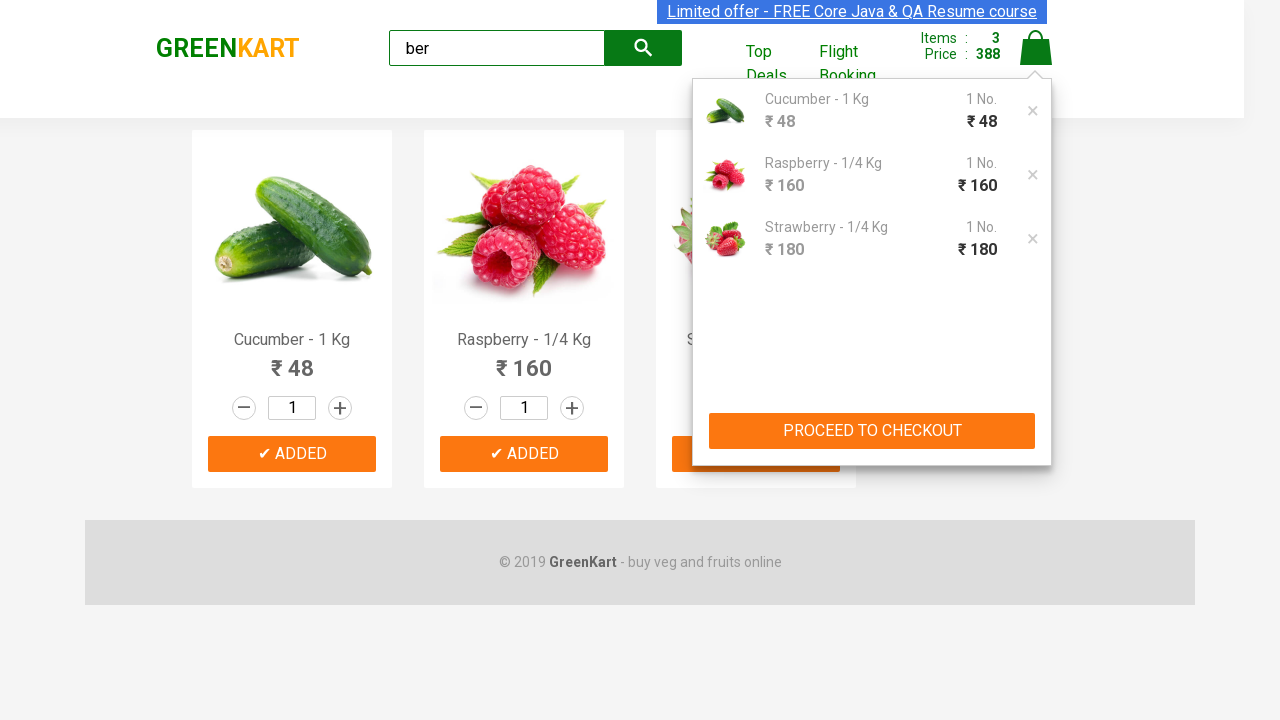

Clicked 'PROCEED TO CHECKOUT' button at (872, 431) on xpath=//button[text()='PROCEED TO CHECKOUT']
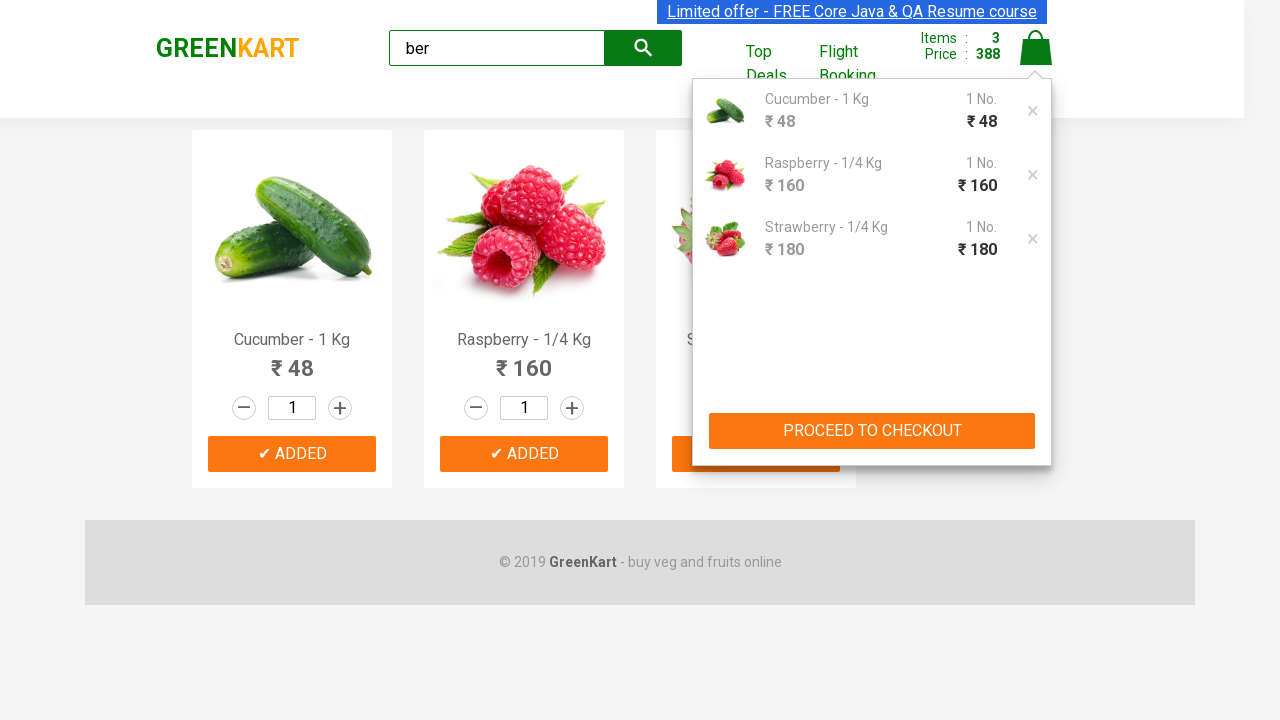

Filled promo code field with 'rahulshettyacademy' on .promoCode
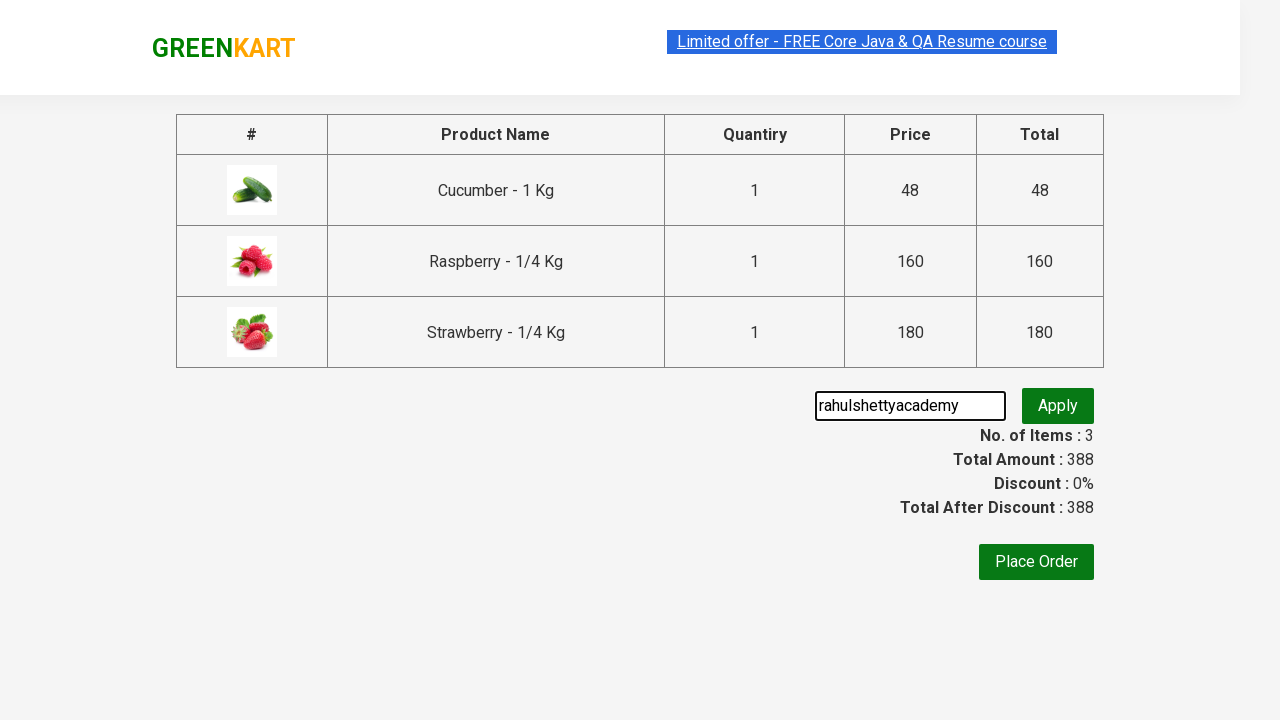

Clicked button to apply promo code at (1058, 406) on .promoBtn
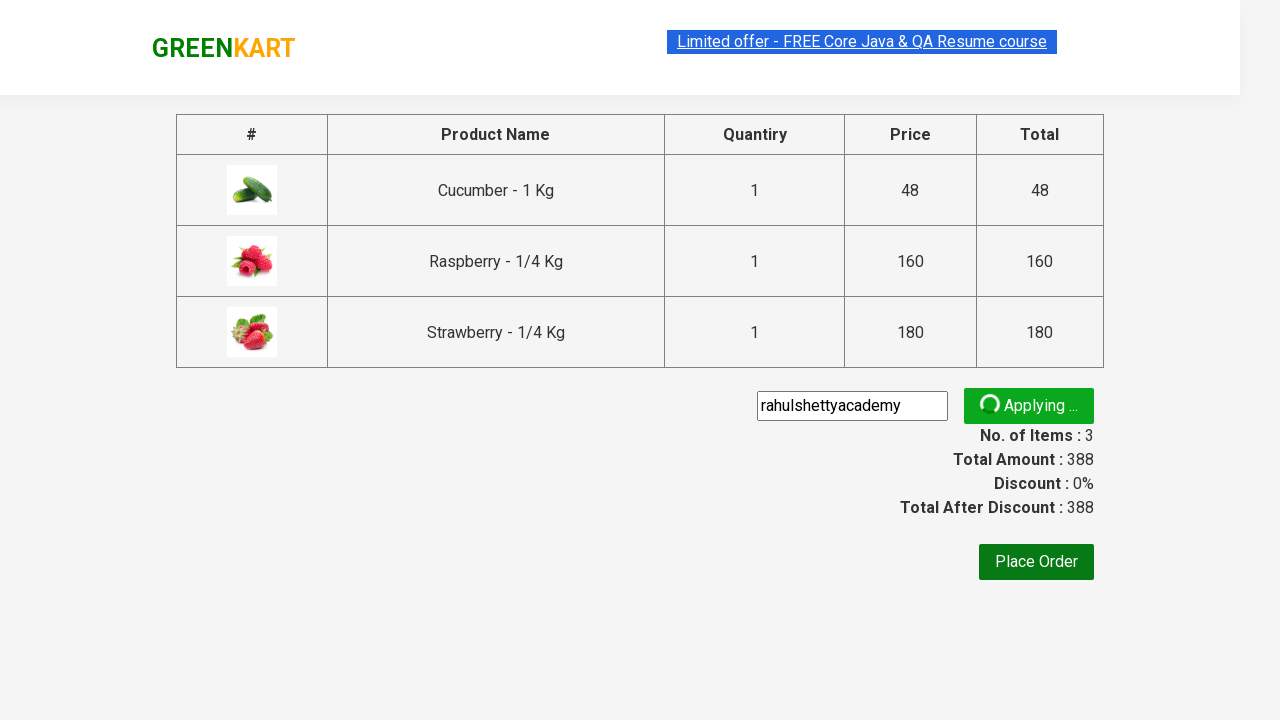

Promo code successfully applied and discount info displayed
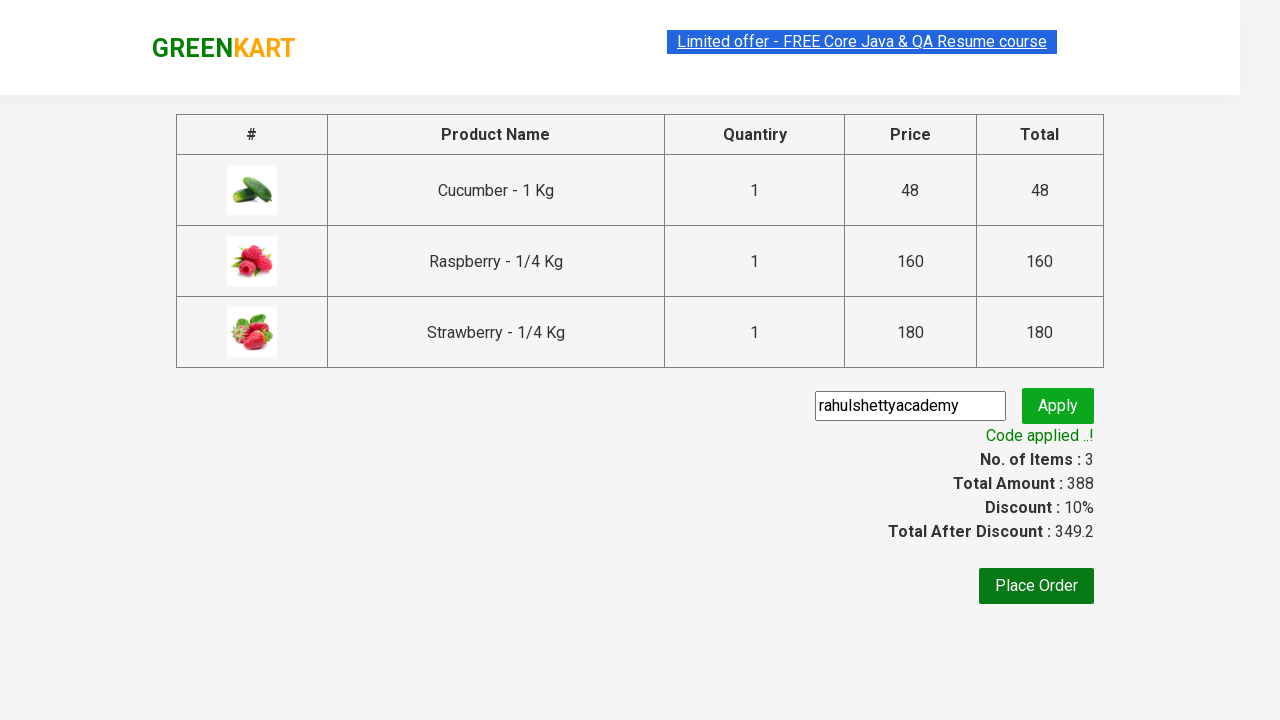

Retrieved total amount: 388.0
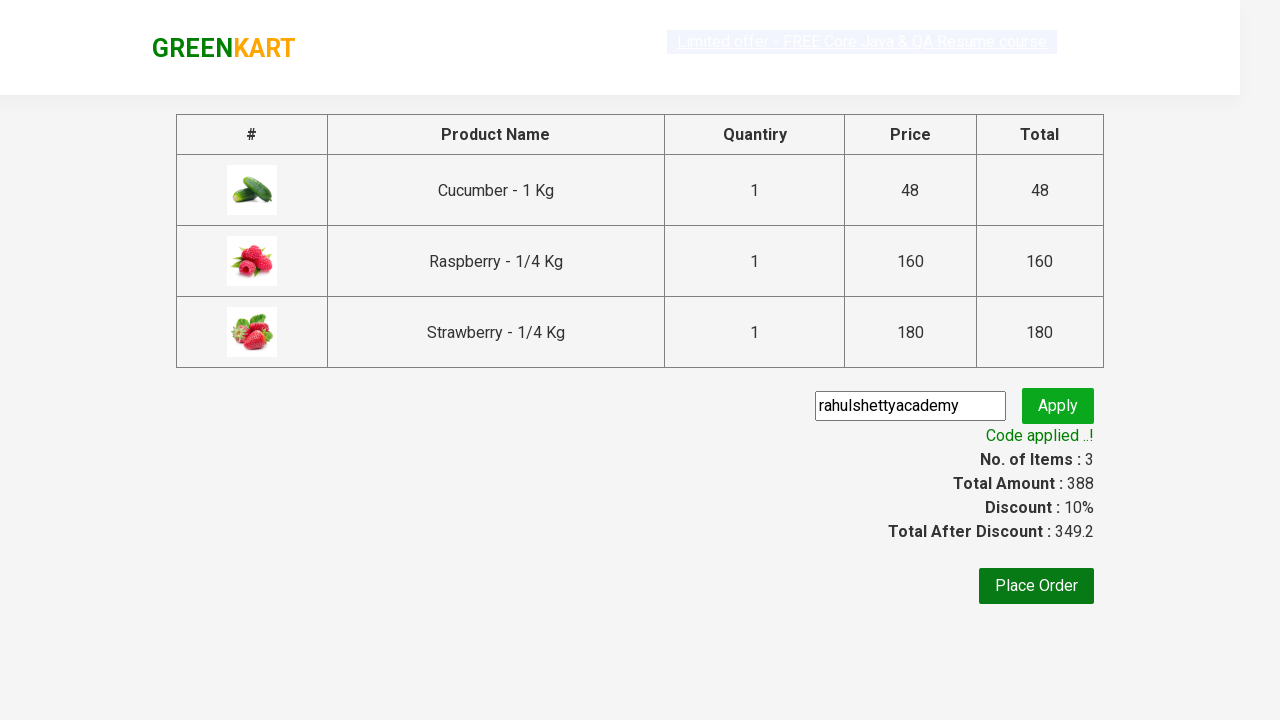

Retrieved discount amount: 349.2
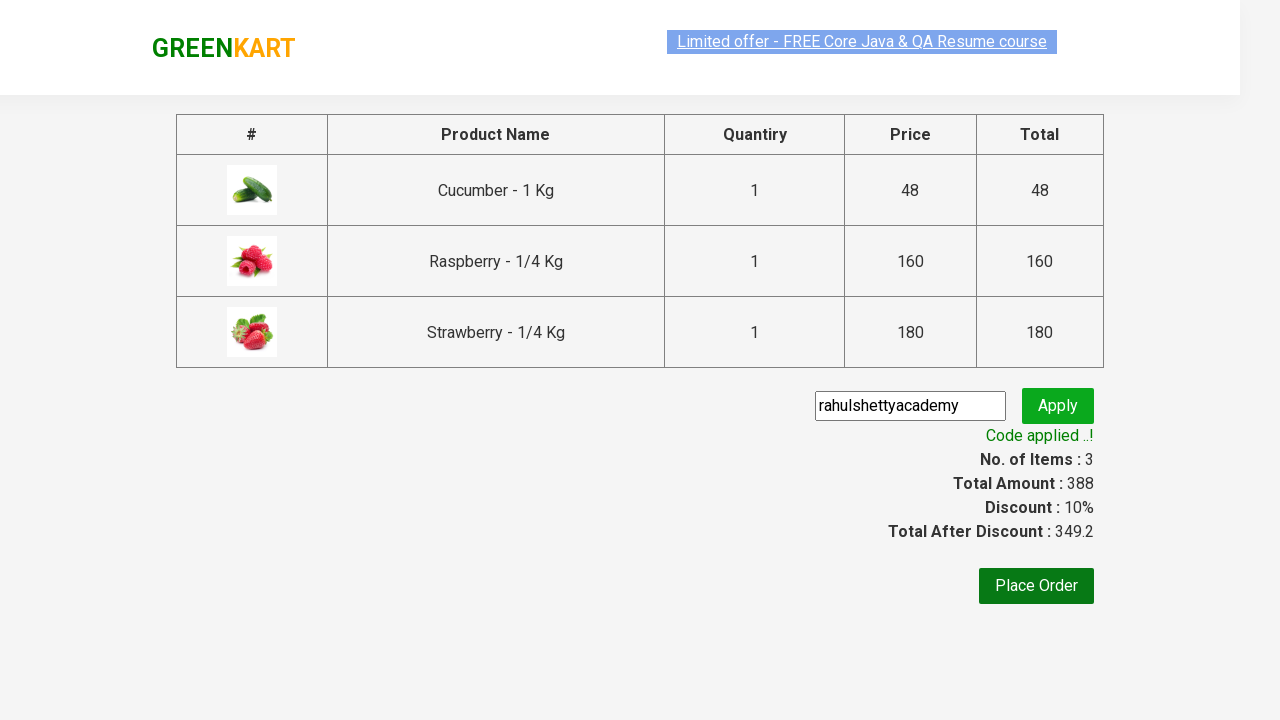

Verified discount calculation: expected 349.2, got 349.2 - PASSED
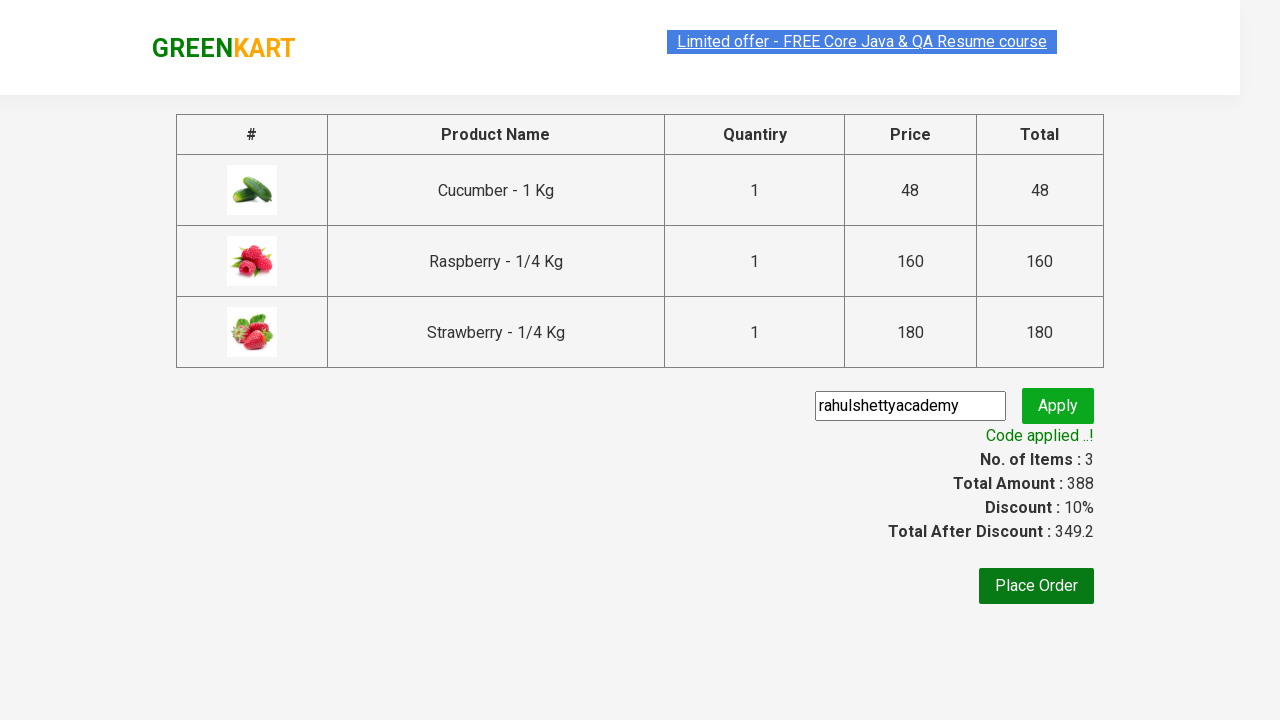

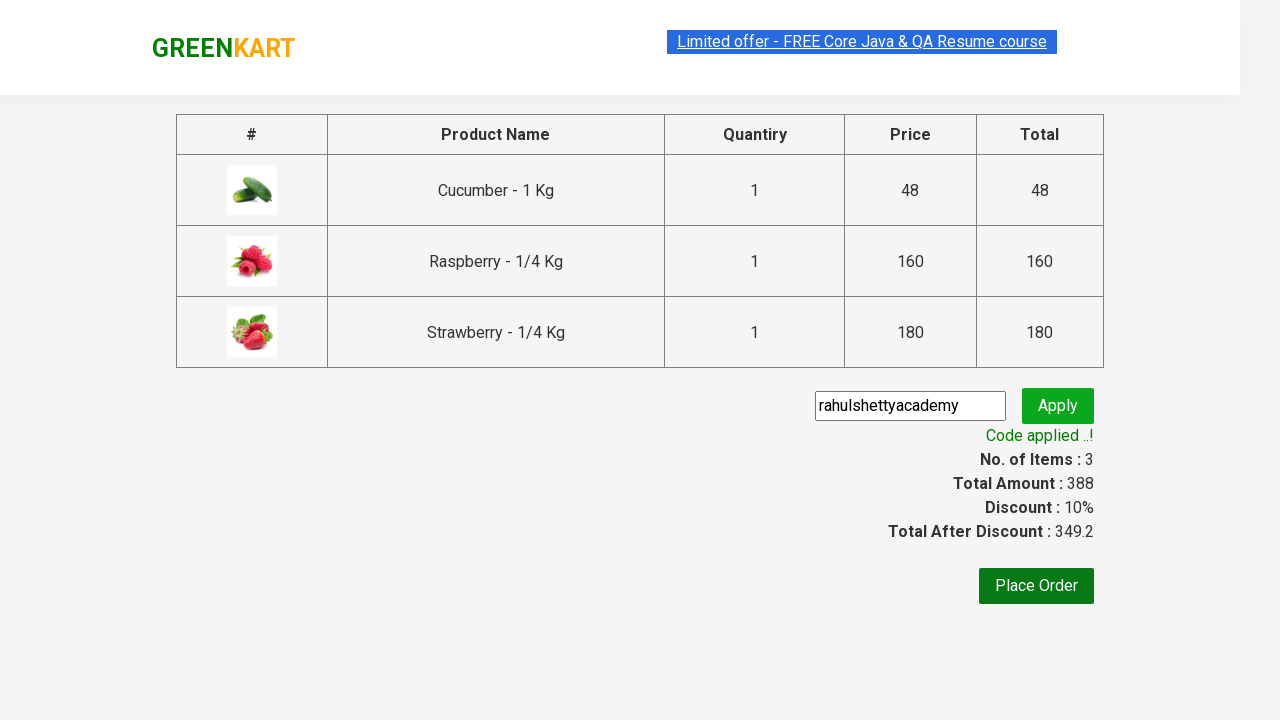